Tests dynamic dropdown functionality by selecting origin and destination cities for a flight booking form

Starting URL: https://rahulshettyacademy.com/dropdownsPractise/

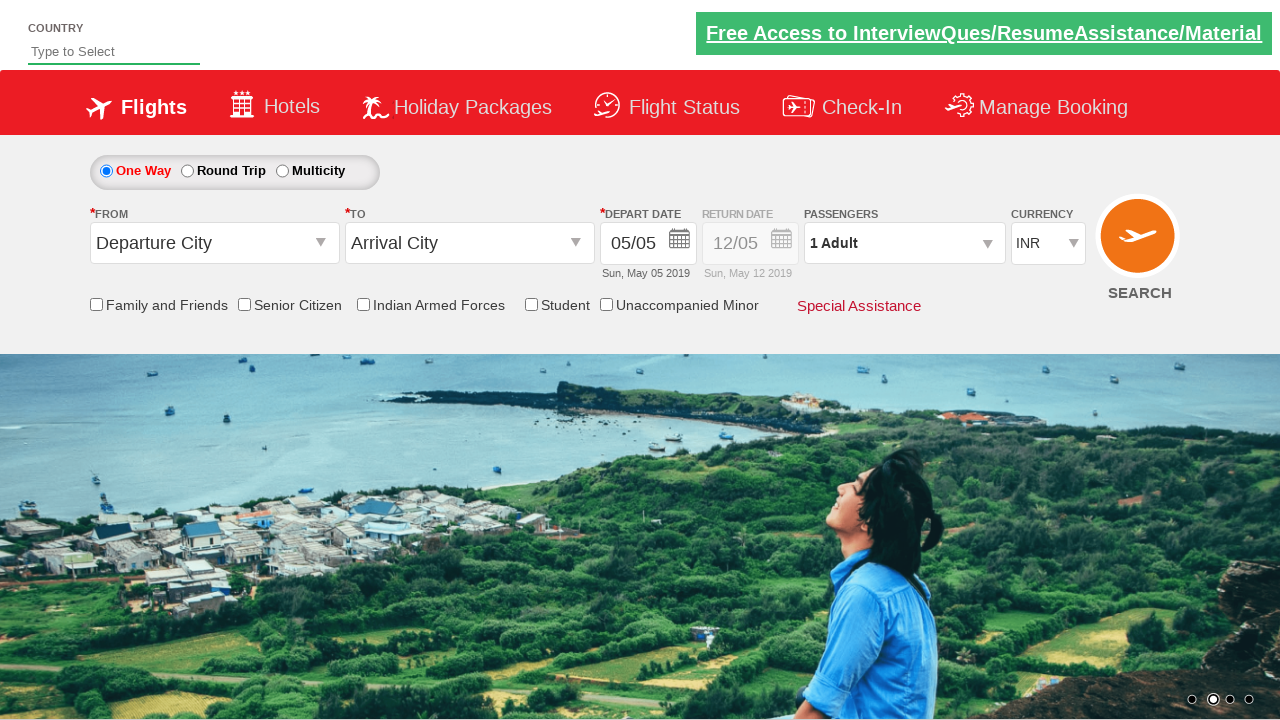

Clicked on origin station dropdown at (214, 243) on #ctl00_mainContent_ddl_originStation1_CTXT
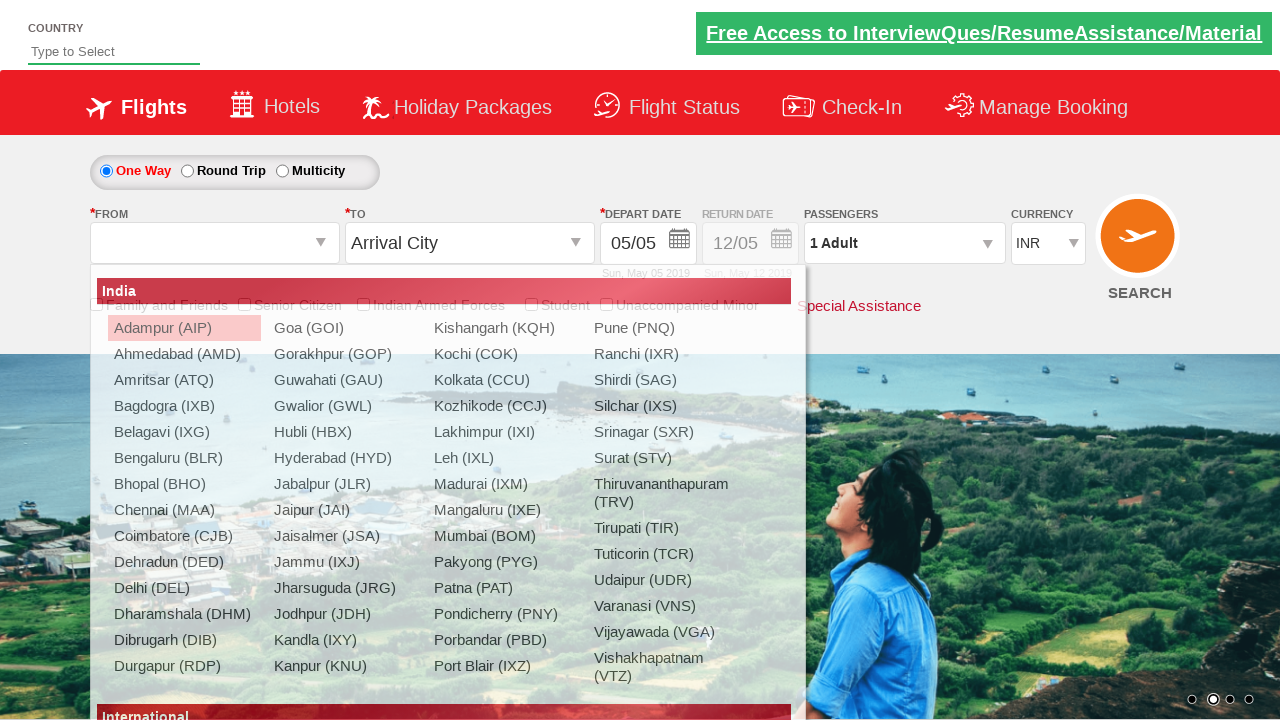

Selected Chennai (MAA) as origin city at (184, 510) on a:text('Chennai (MAA)')
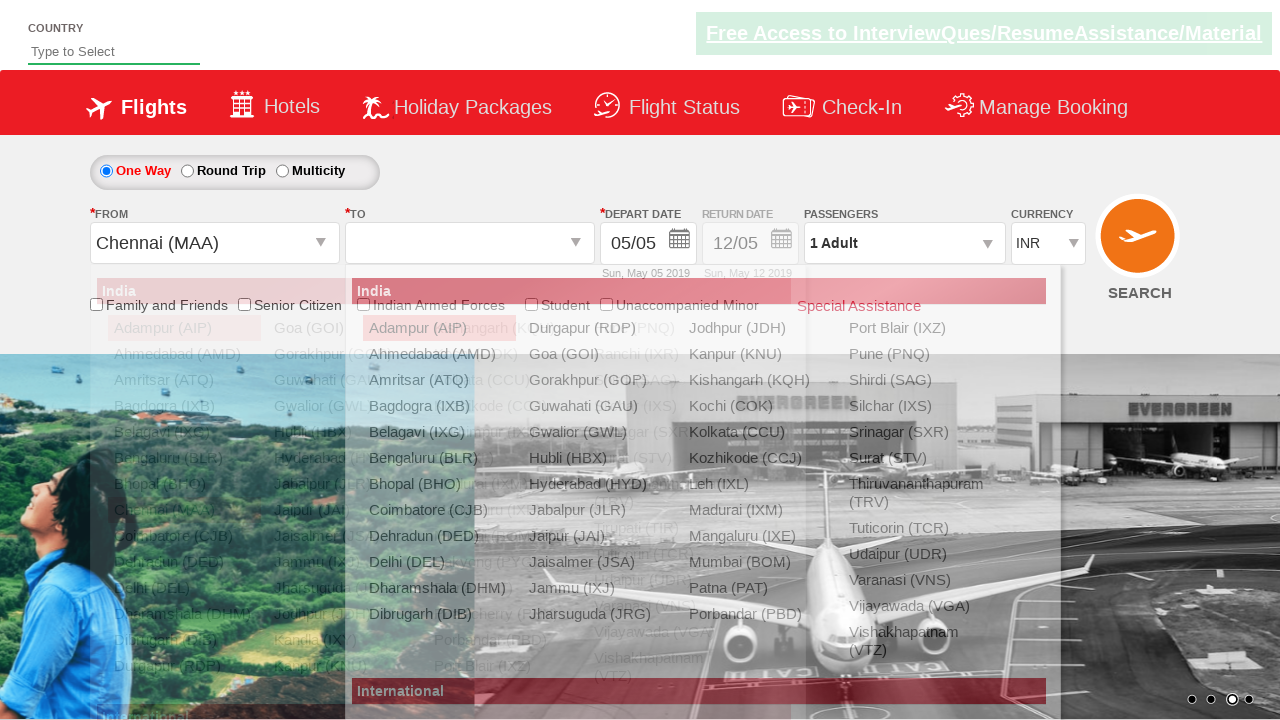

Selected Bengaluru (BLR) as destination city at (439, 458) on (//a[@text='Bengaluru (BLR)'])[2]
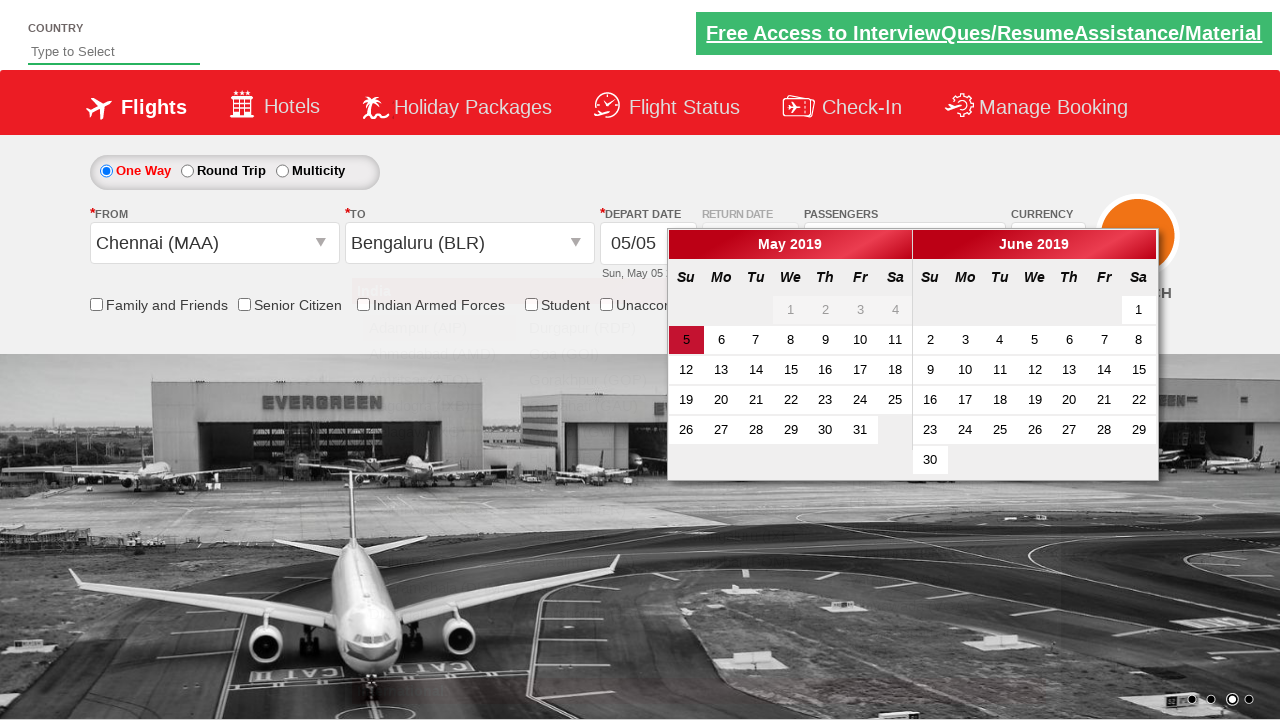

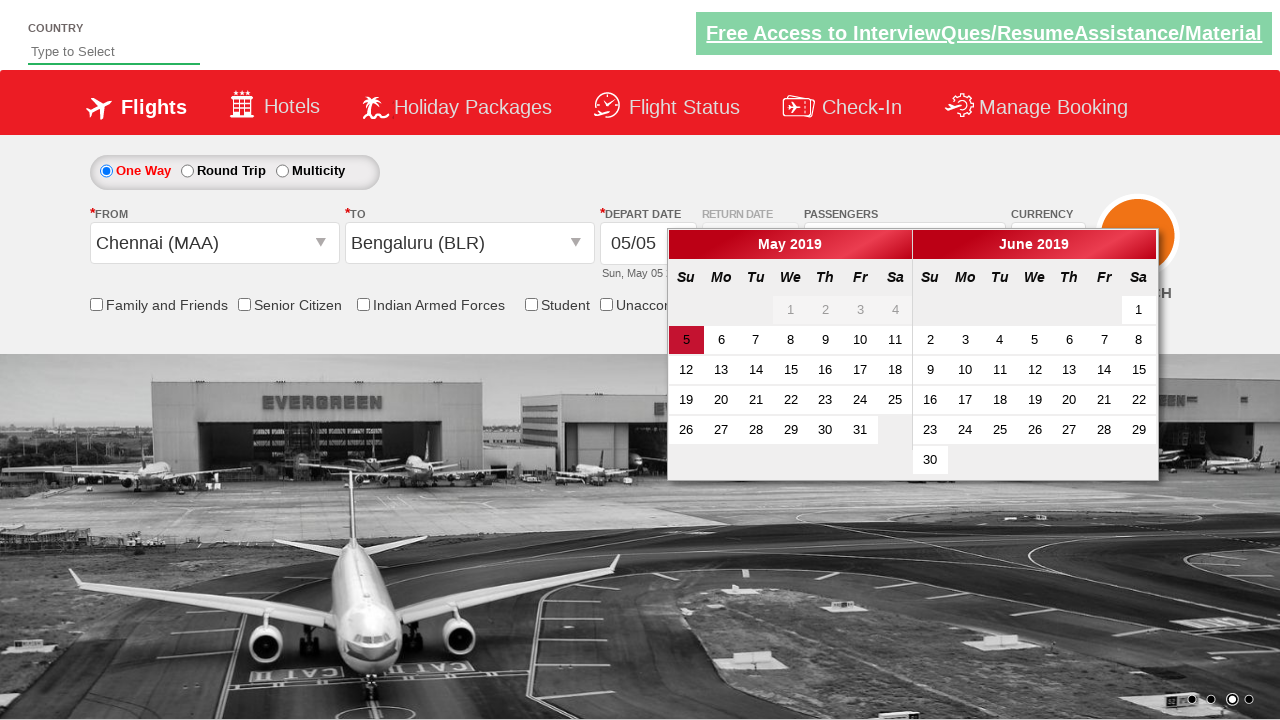